Tests iframe content by navigating to the frames page, clicking the iframe link, switching to the iframe context, and verifying the text content within it

Starting URL: http://the-internet.herokuapp.com/frames

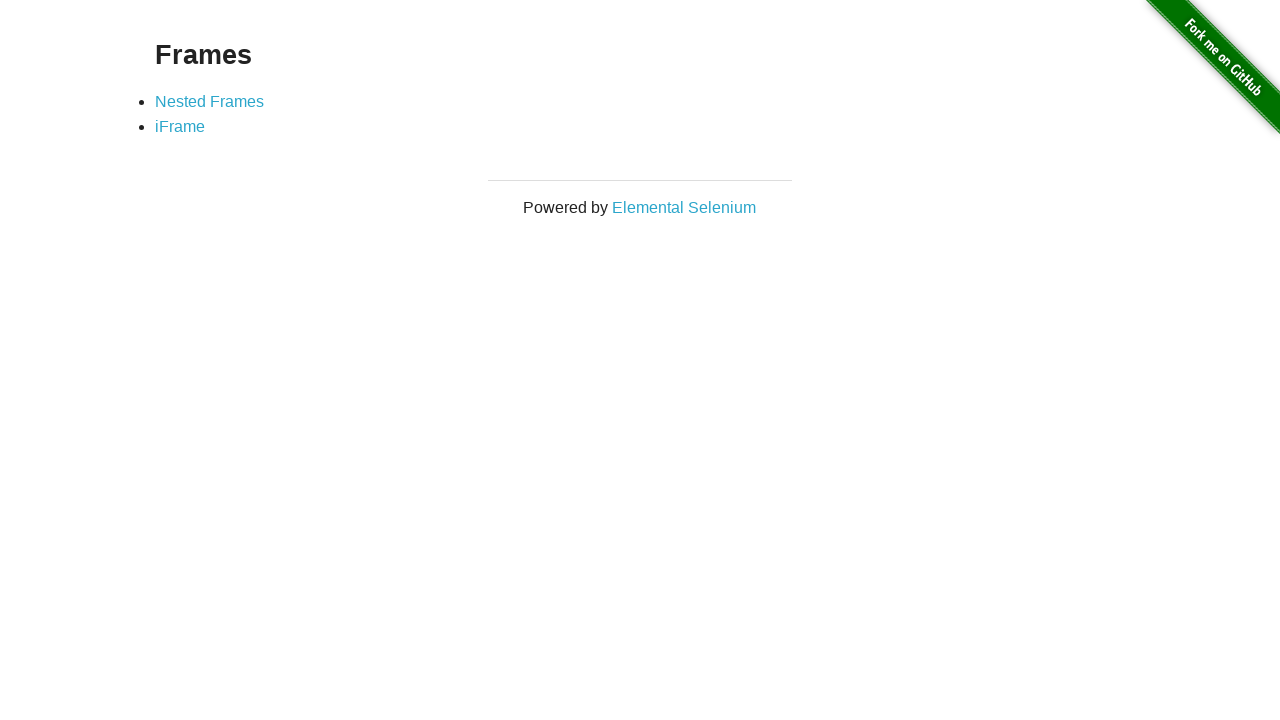

Clicked on iframe link at (180, 127) on a[href='/iframe']
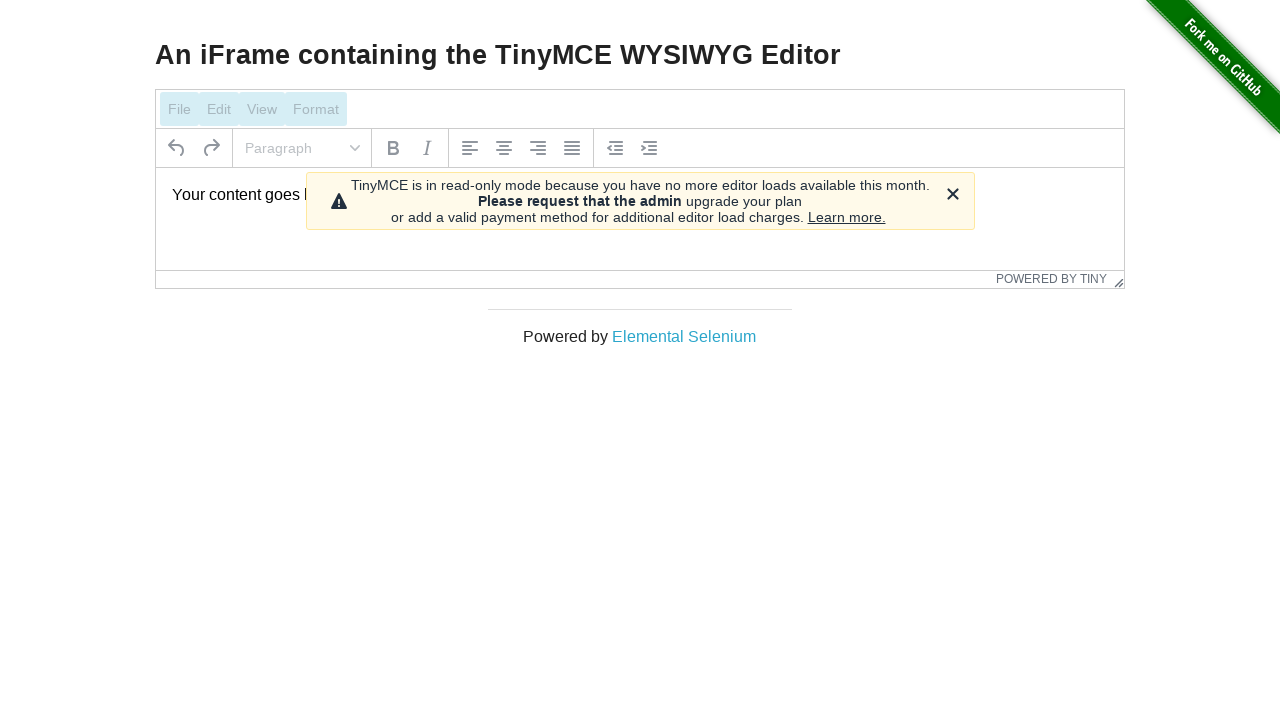

Waited for iframe to load
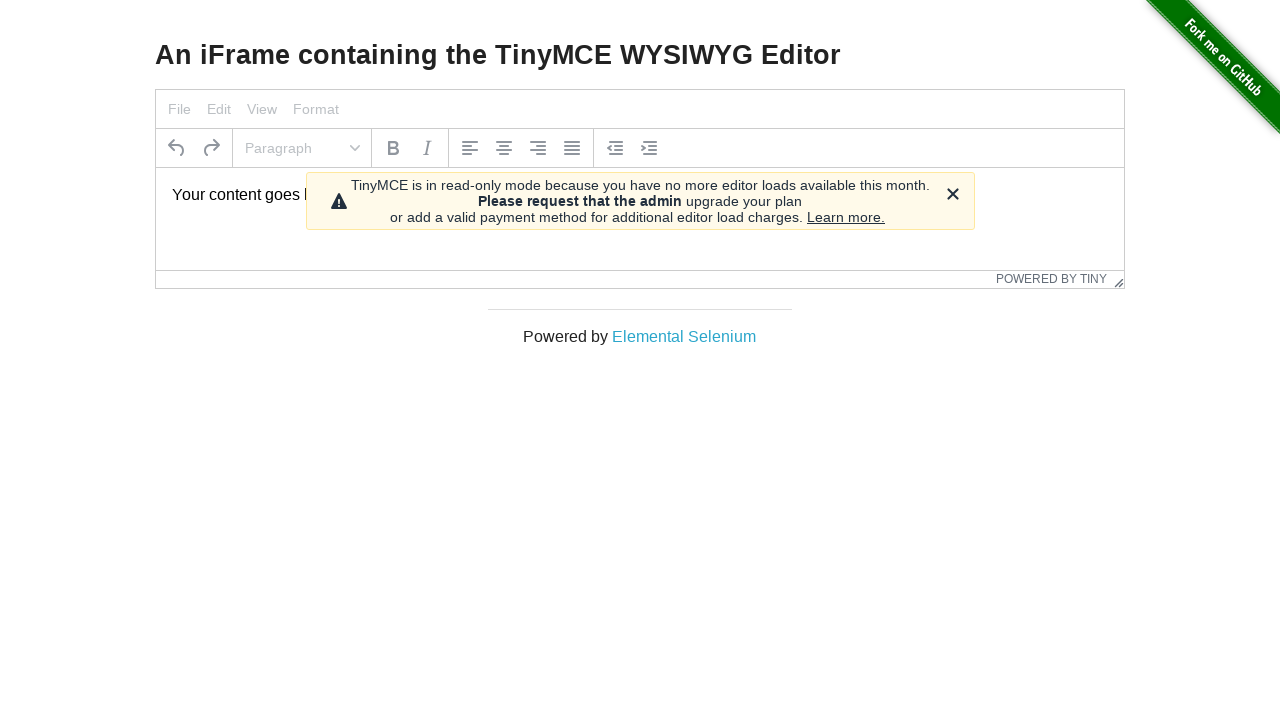

Switched to iframe context
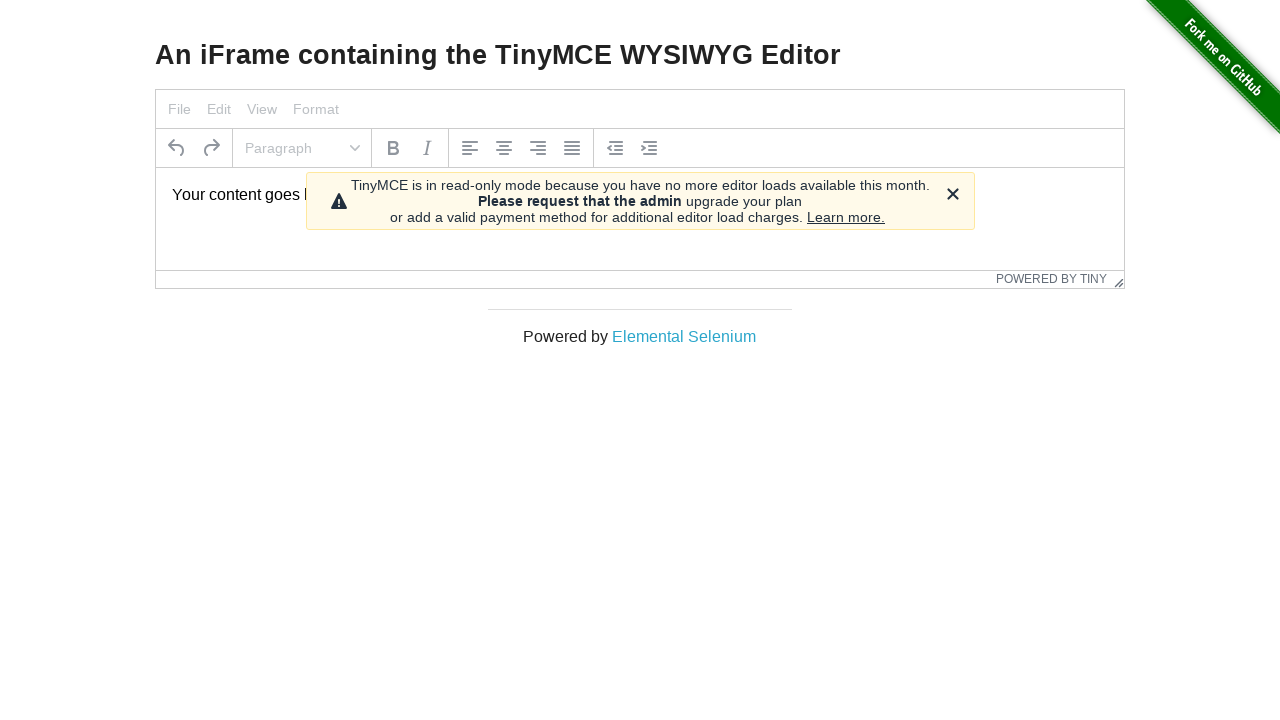

Retrieved text content from paragraph inside iframe
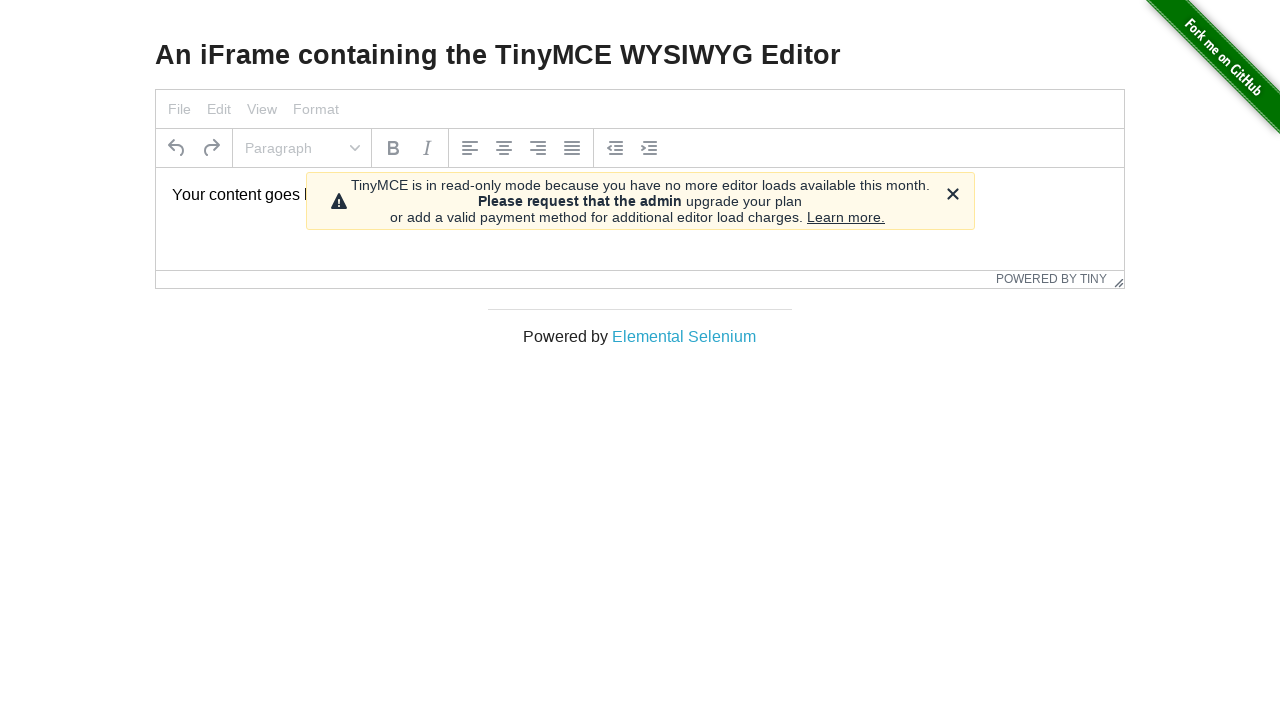

Verified paragraph text matches expected content: 'Your content goes here.'
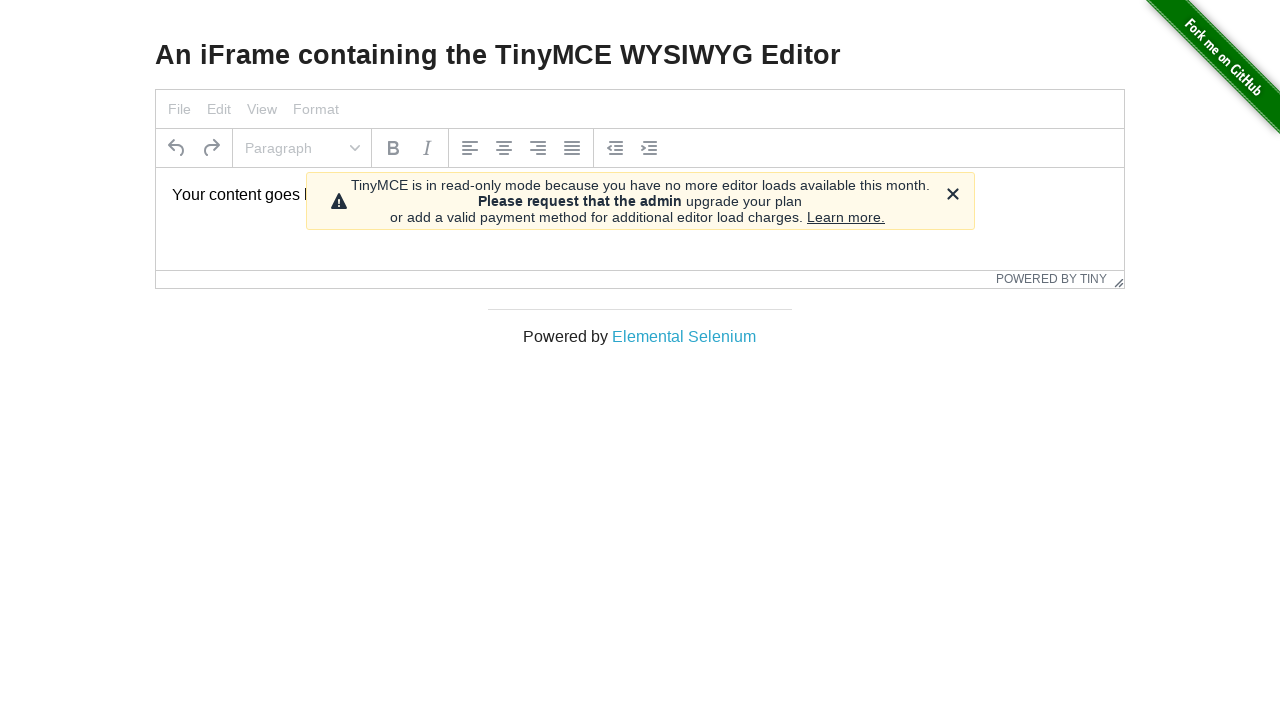

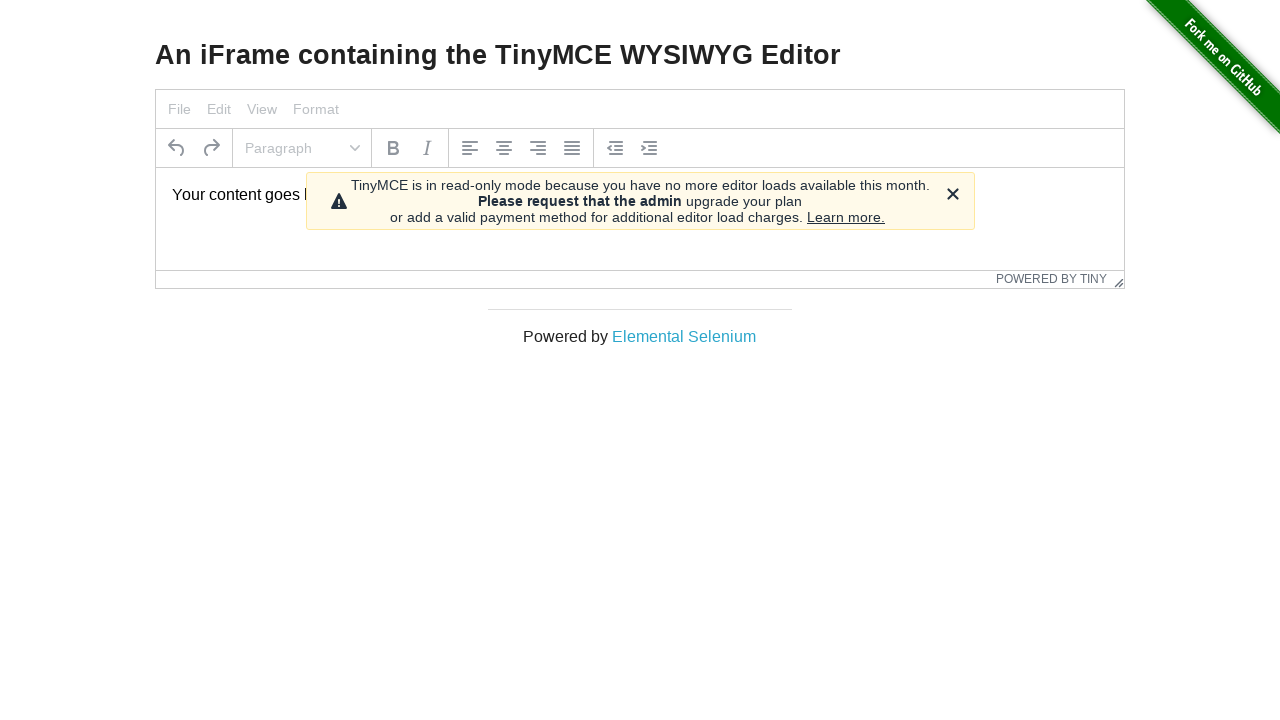